Tests flight booking form by selecting round trip option, choosing friends and family discount, adding passengers, selecting currency, and searching for flights

Starting URL: https://rahulshettyacademy.com/dropdownsPractise/

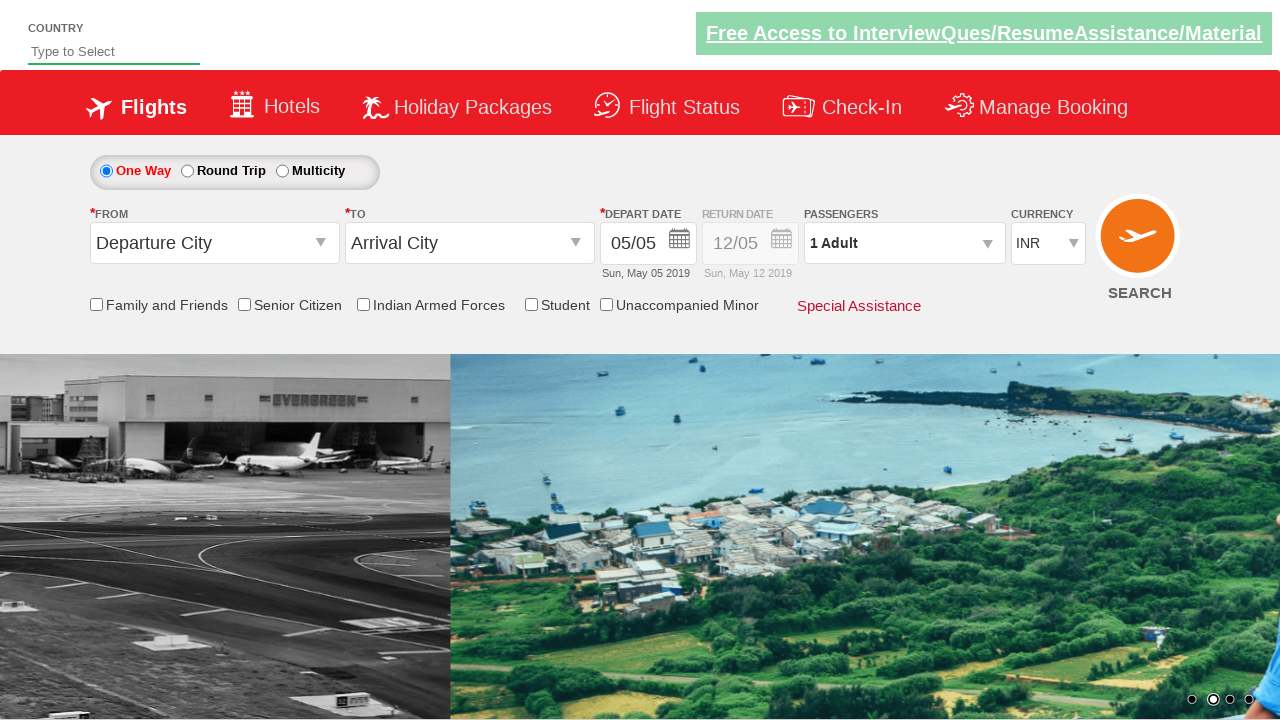

Selected round trip option at (106, 171) on input#ctl00_mainContent_rbtnl_Trip_0
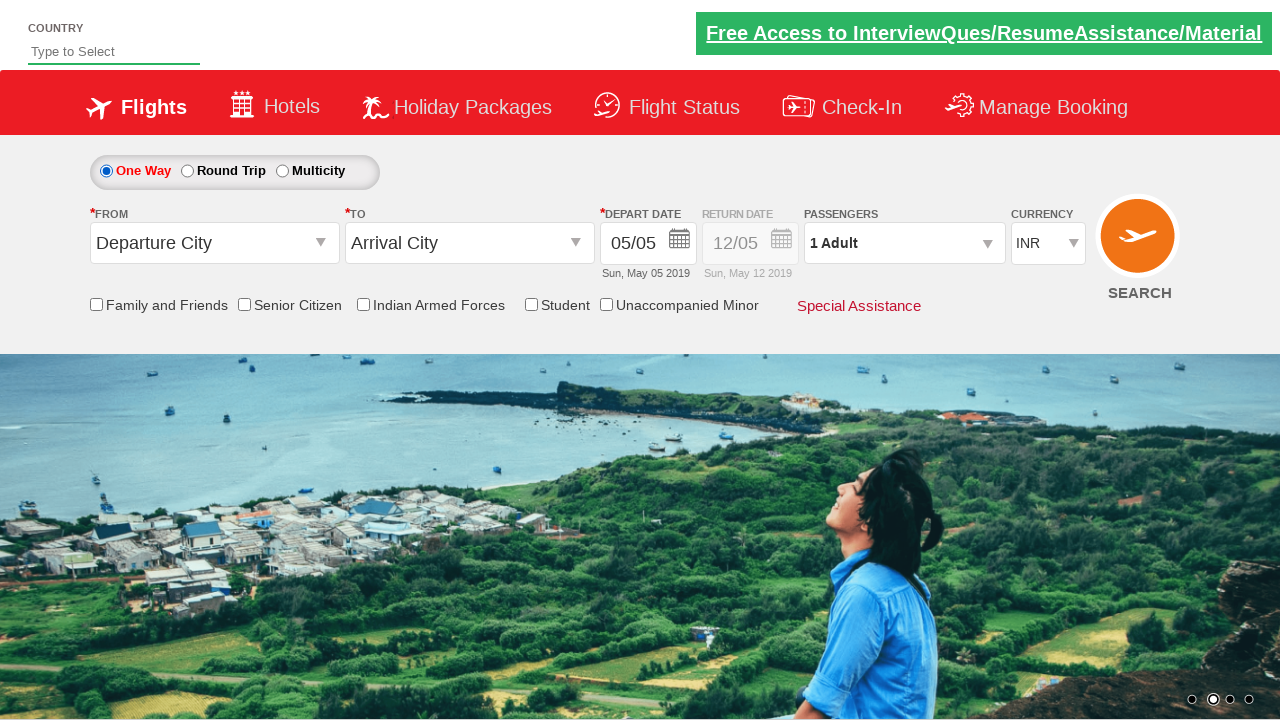

Selected friends and family discount checkbox at (96, 304) on input[id*='friendsandfamily']
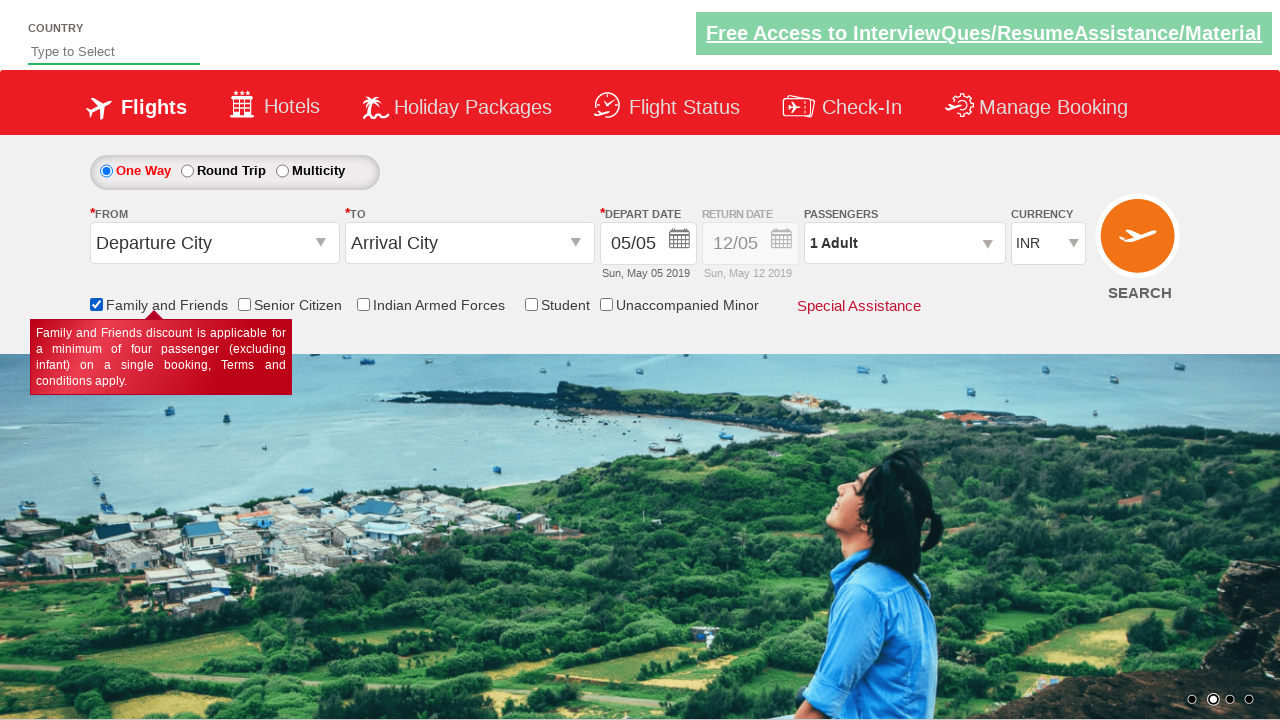

Opened passenger selection dropdown at (904, 243) on #divpaxinfo
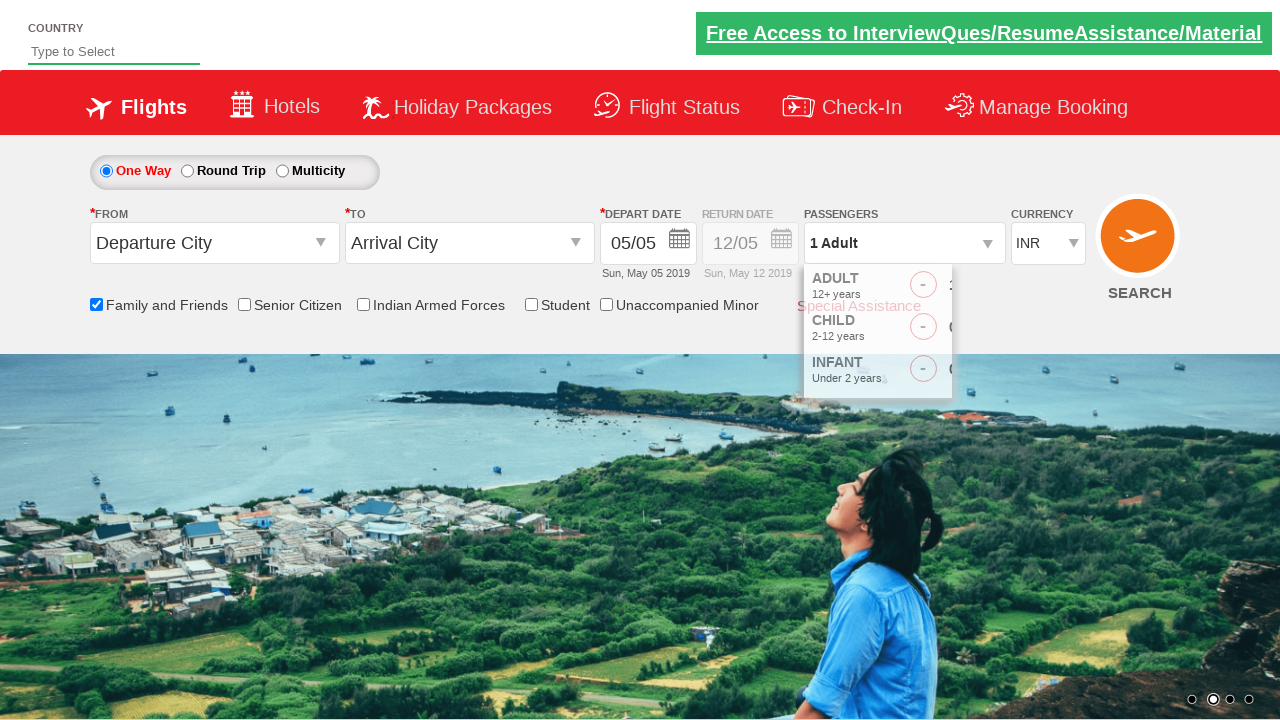

Added adult passenger 1 at (982, 288) on #hrefIncAdt
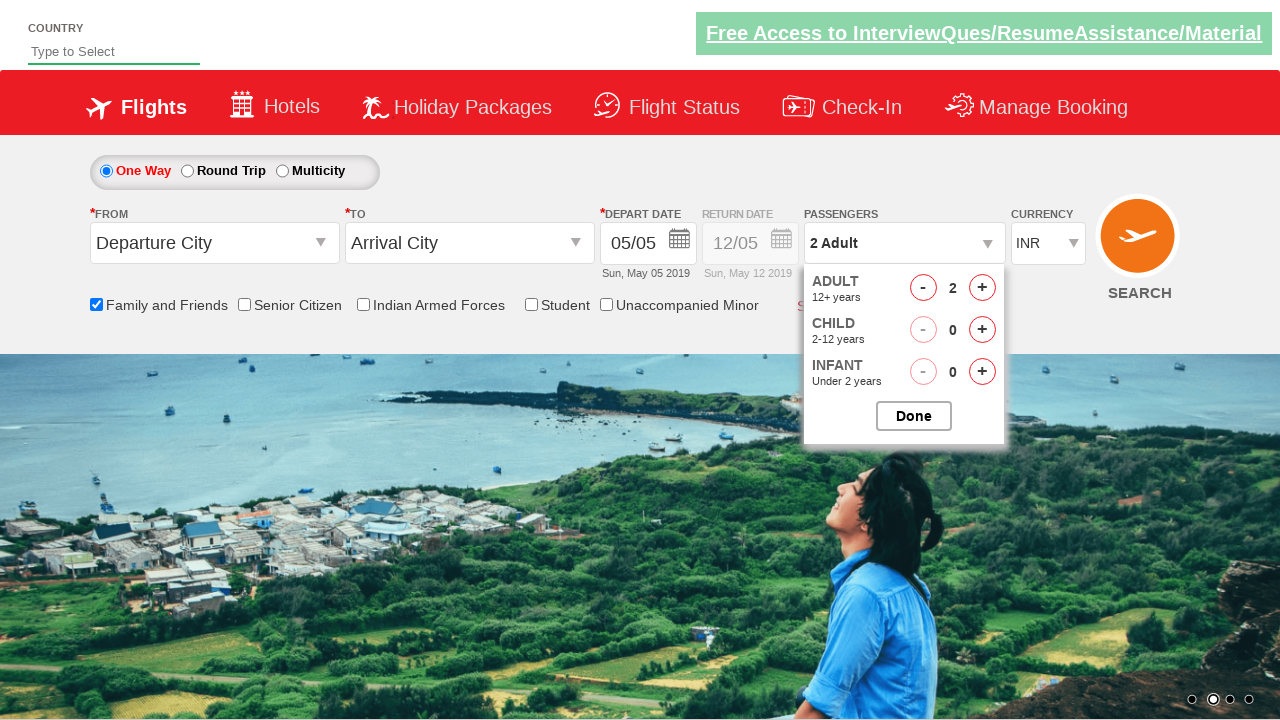

Added adult passenger 2 at (982, 288) on #hrefIncAdt
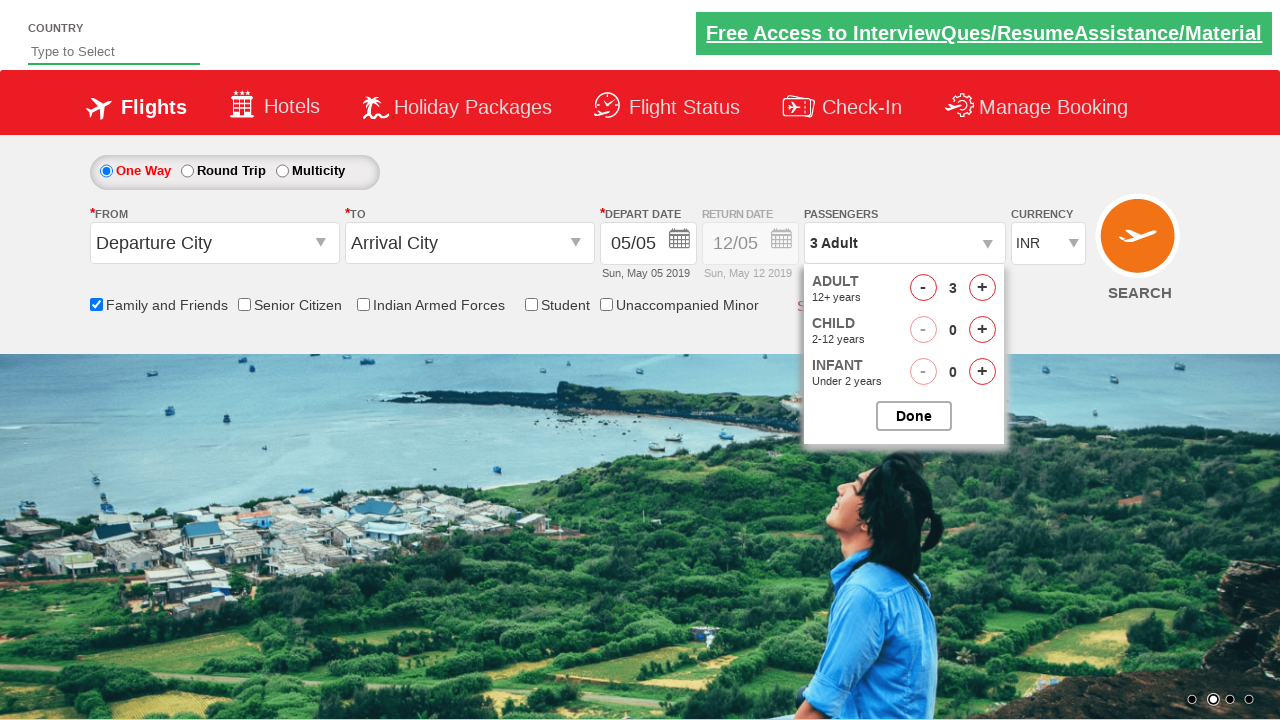

Added adult passenger 3 at (982, 288) on #hrefIncAdt
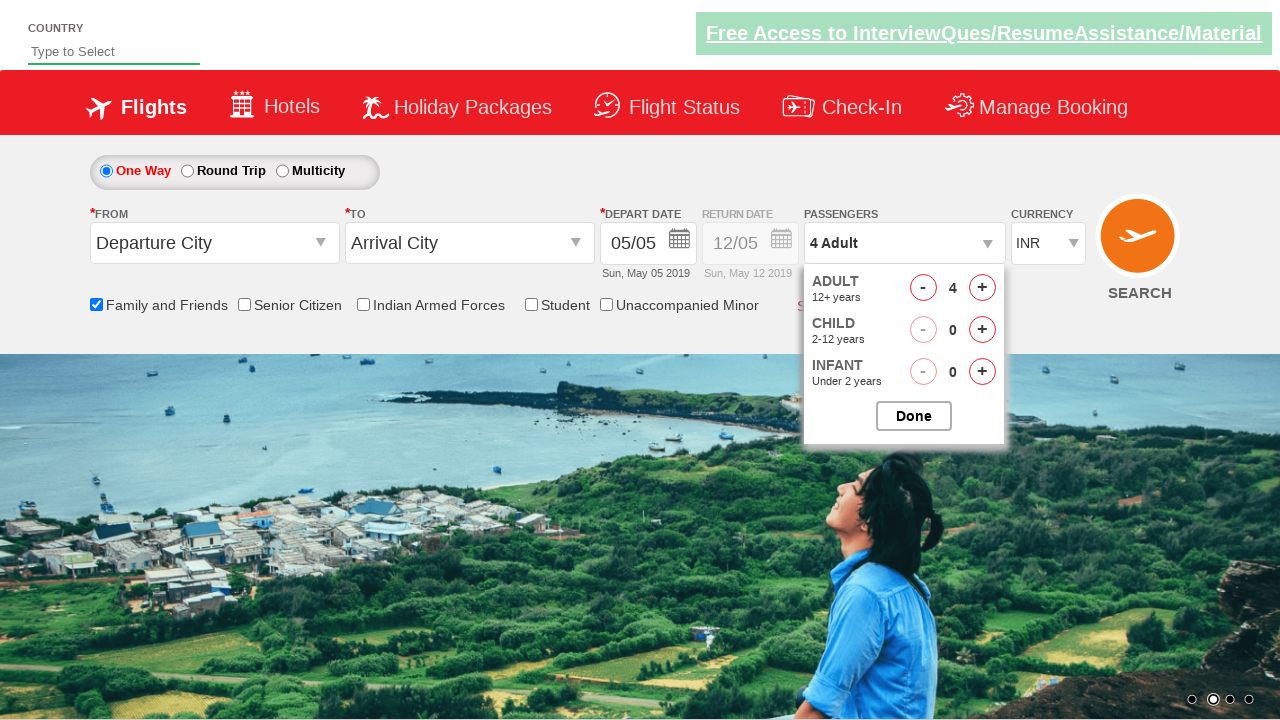

Closed passenger selection dropdown at (914, 416) on #btnclosepaxoption
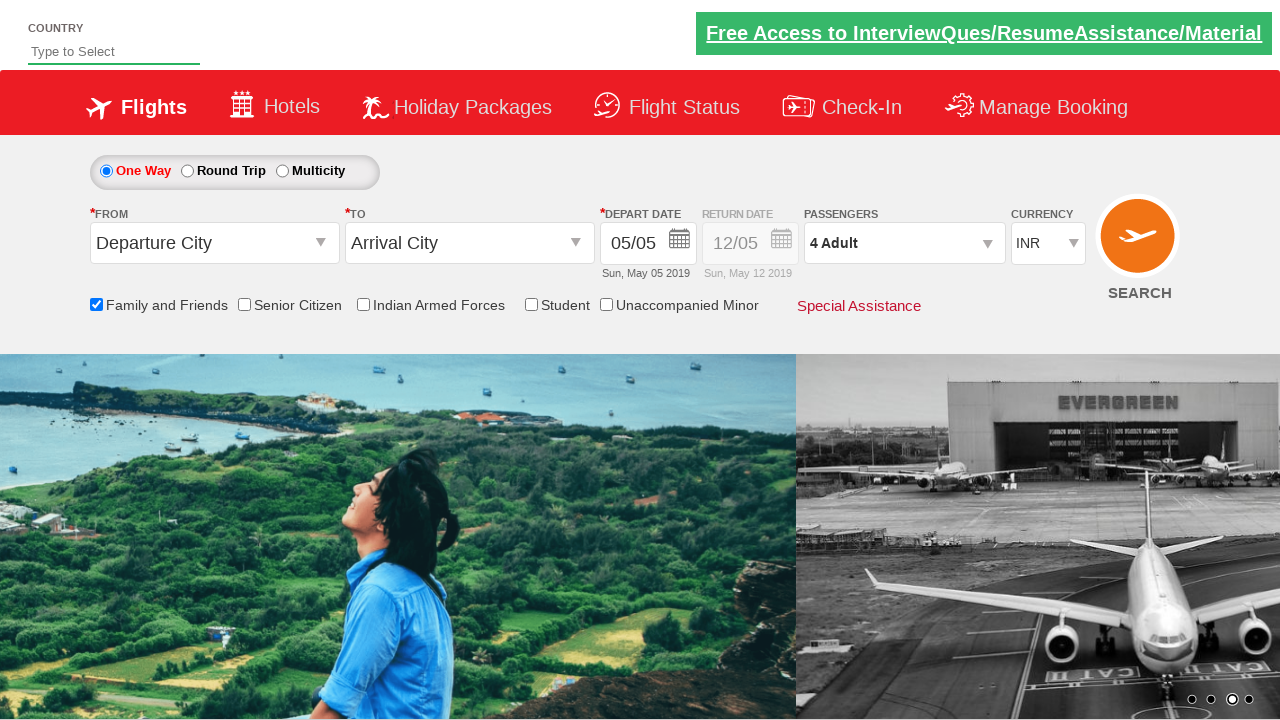

Selected AED as currency on #ctl00_mainContent_DropDownListCurrency
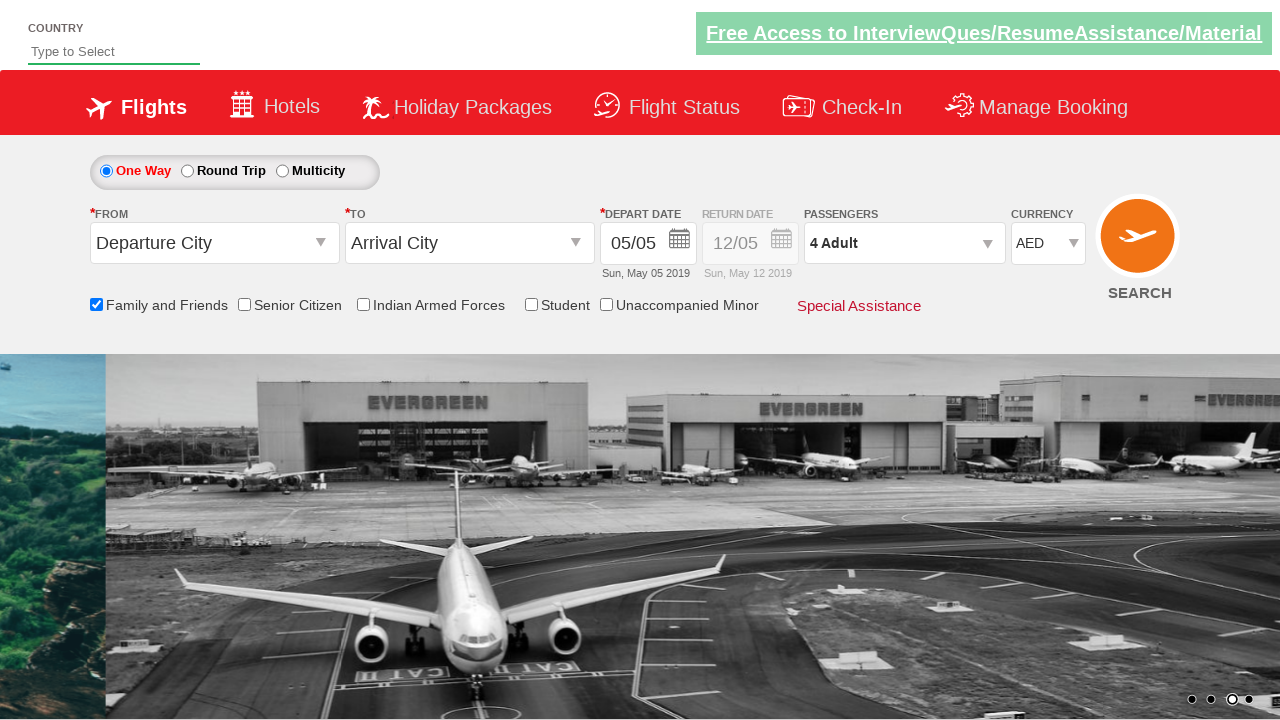

Clicked search button to find flights at (1140, 245) on #ctl00_mainContent_btn_FindFlights
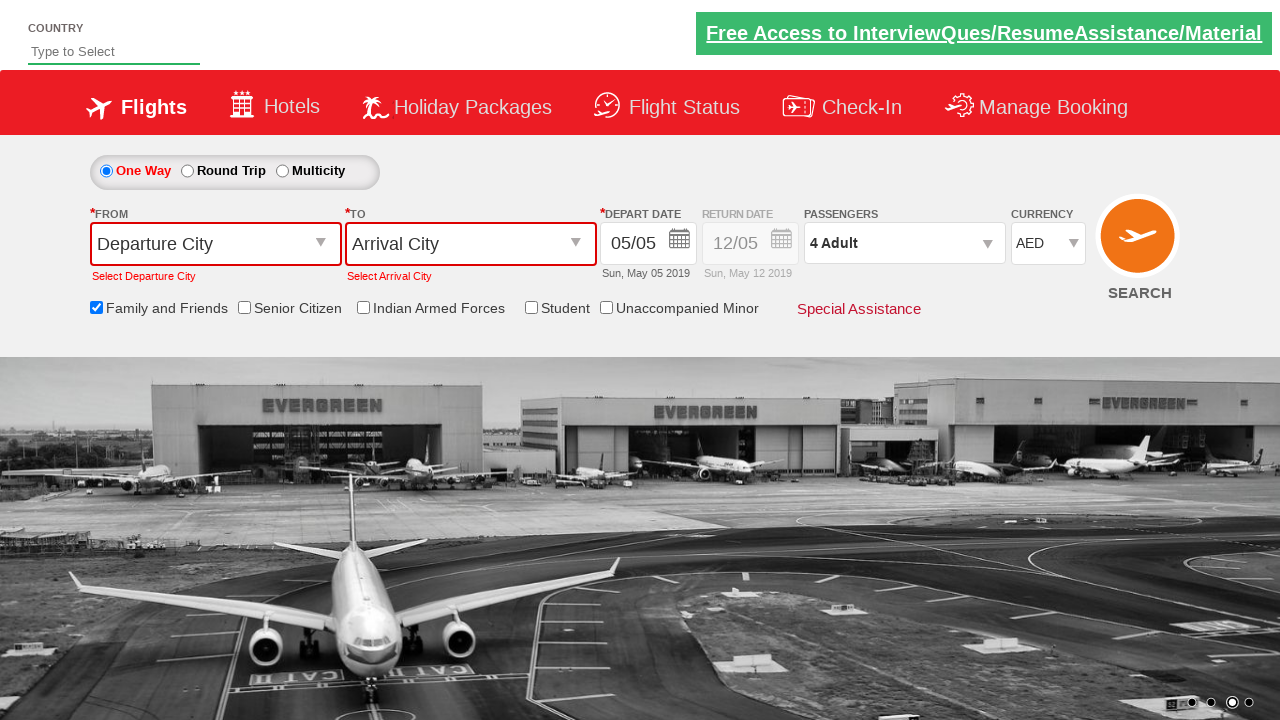

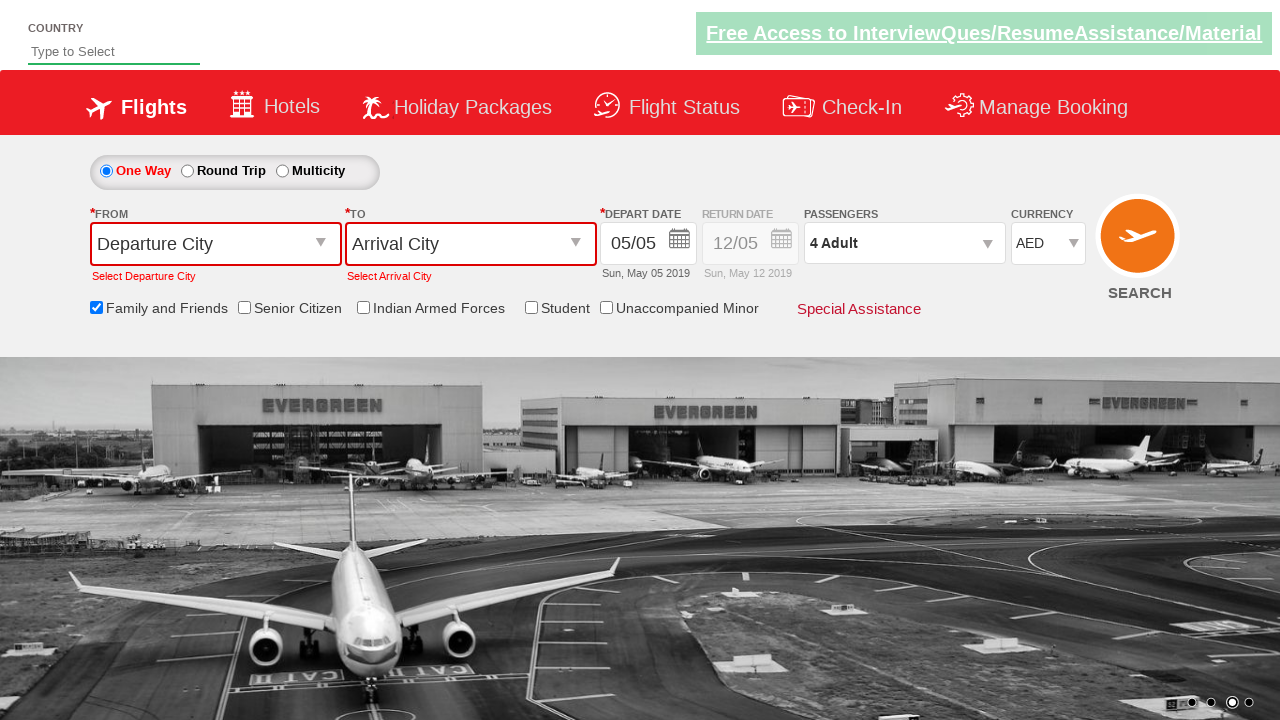